Tests form validation by submitting with only message field filled, expecting an error for missing name

Starting URL: https://ultimateqa.com/filling-out-forms/

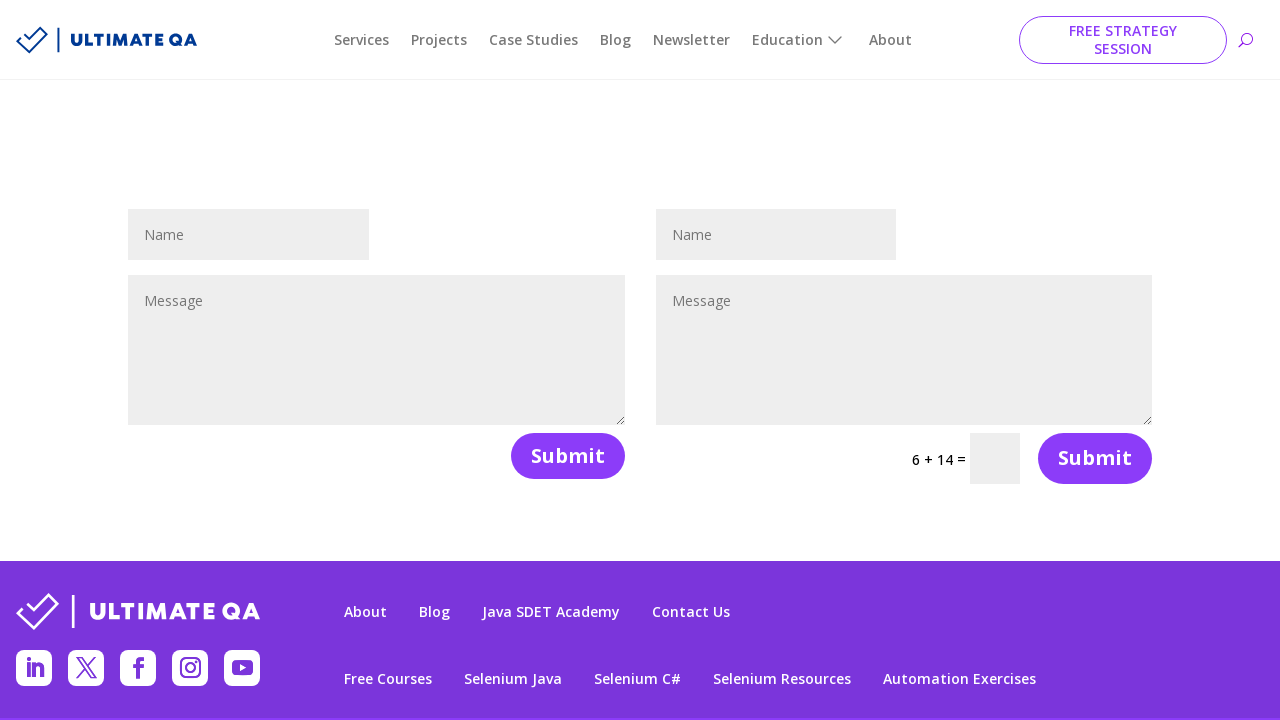

Navigated to form page
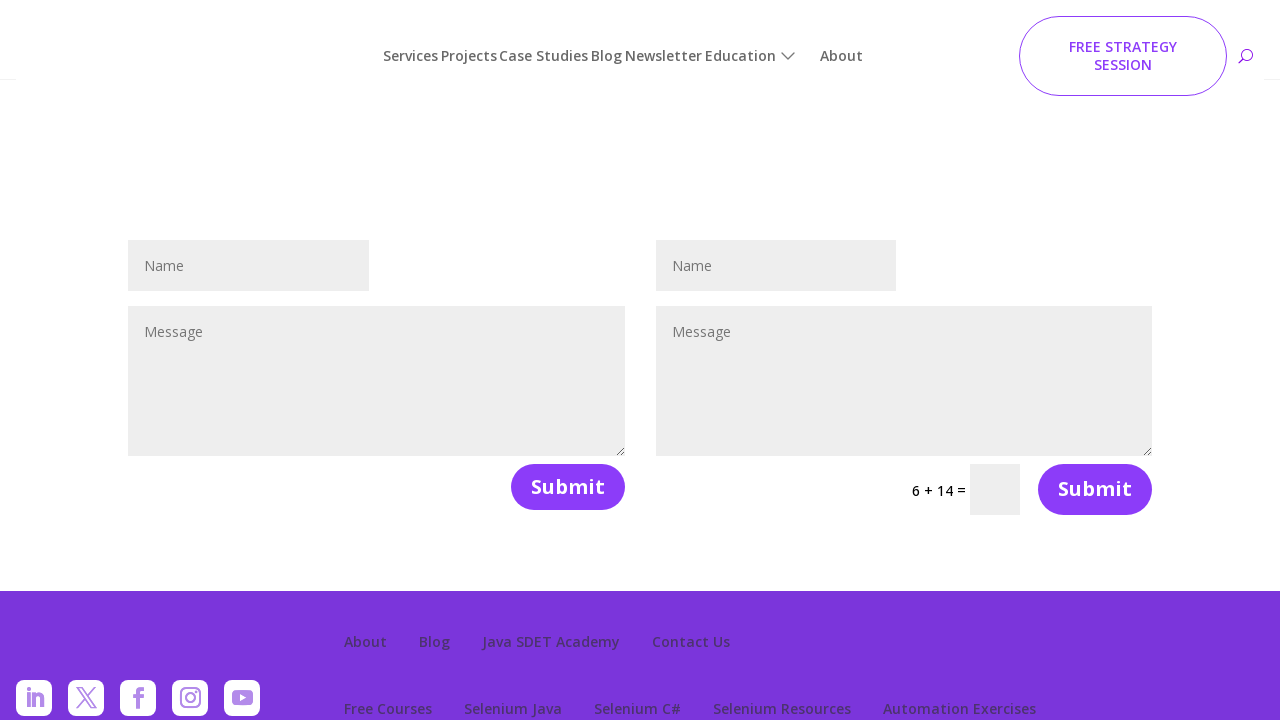

Filled message field with '111111' on #et_pb_contact_message_0
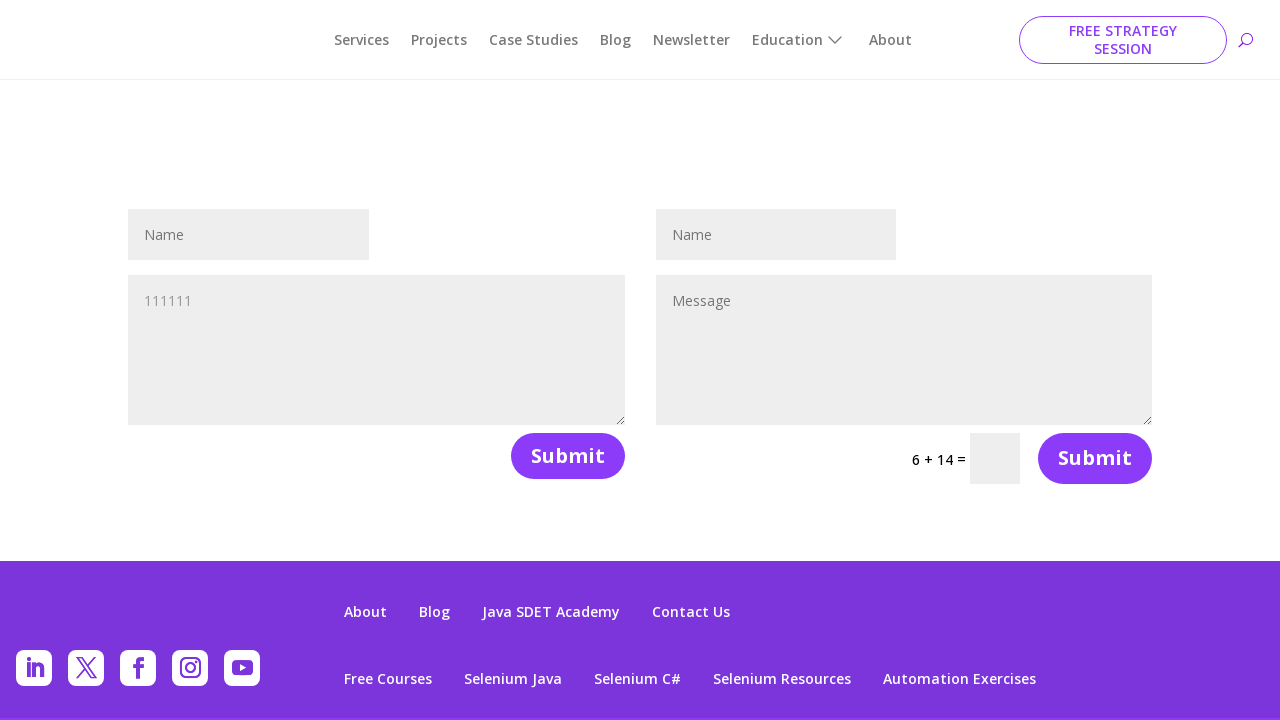

Clicked submit button without filling name field at (568, 456) on [name="et_builder_submit_button"]
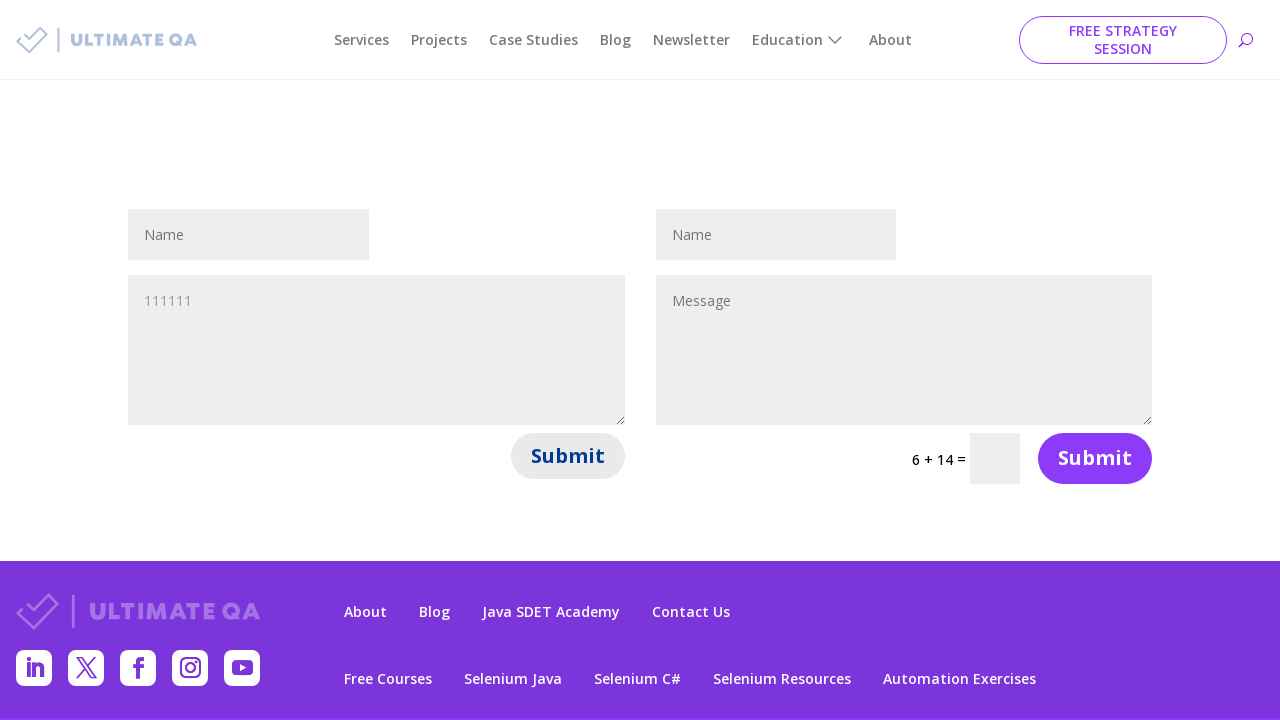

Error message appeared for missing name field
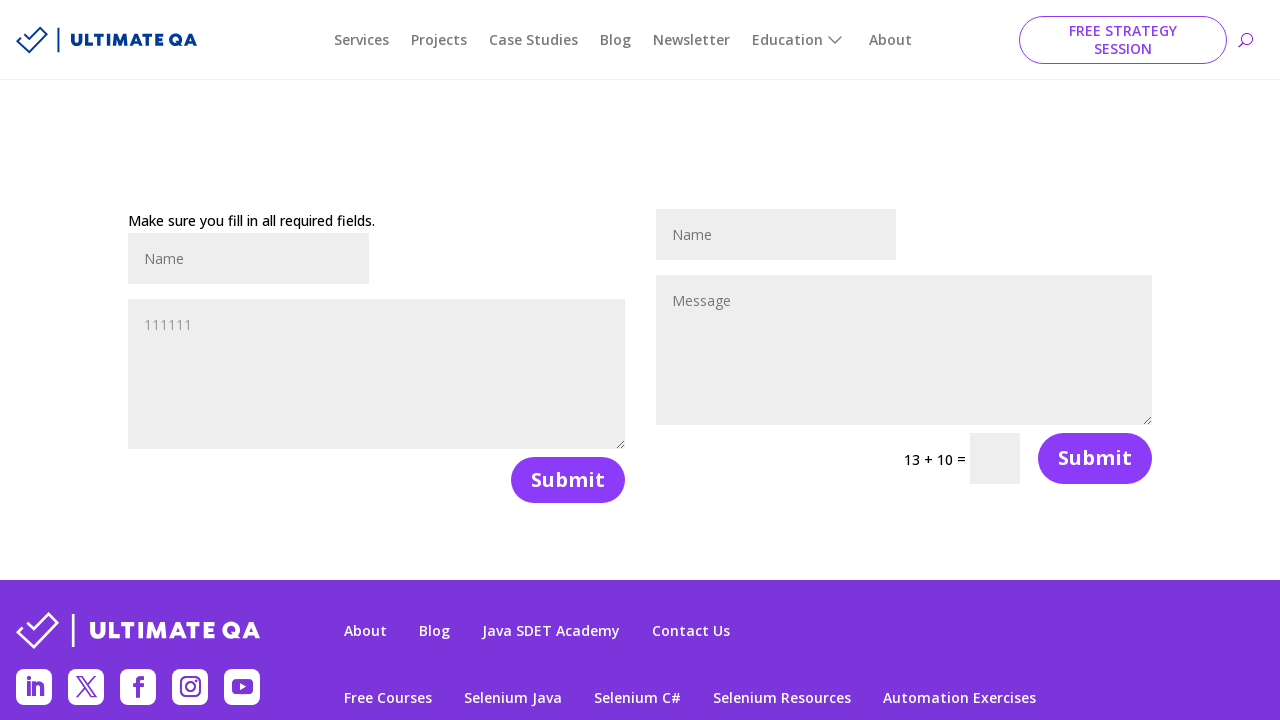

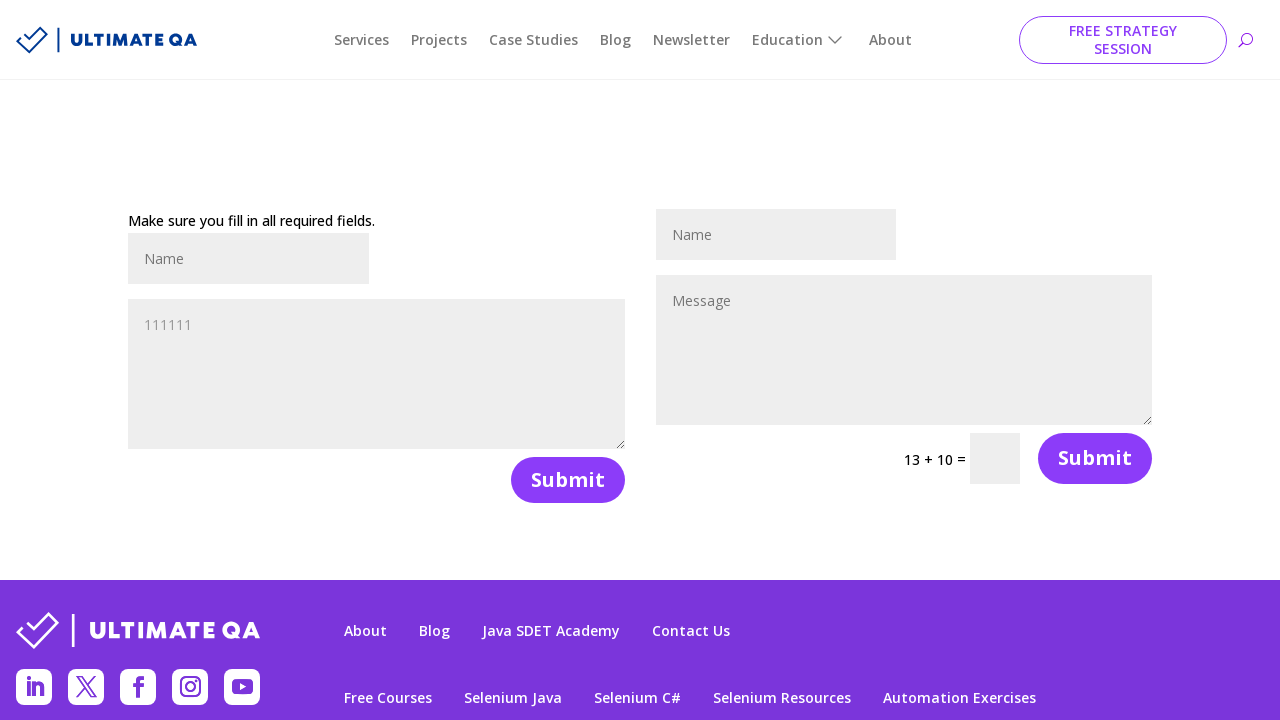